Tests a form submission that requires reading a hidden value from an element attribute, calculating a mathematical result, filling in the answer, checking a checkbox, selecting a radio button, and clicking submit.

Starting URL: http://suninjuly.github.io/get_attribute.html

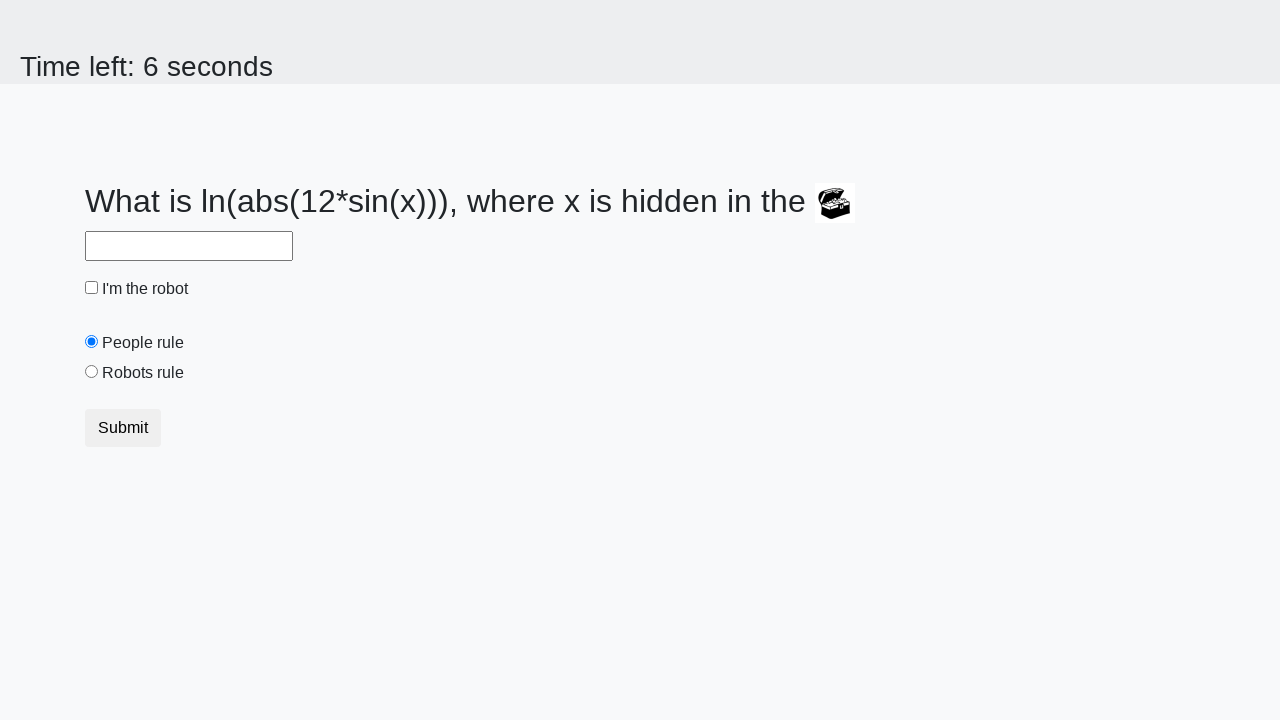

Located treasure element
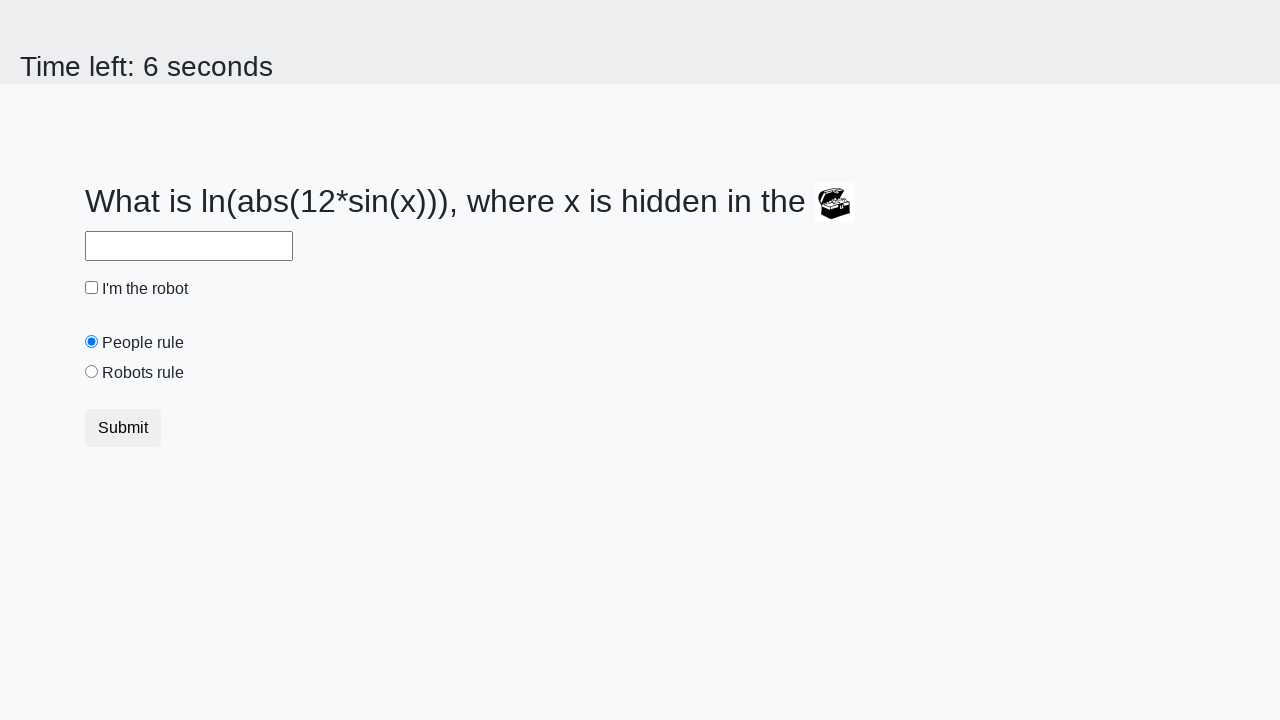

Retrieved hidden 'valuex' attribute from treasure element
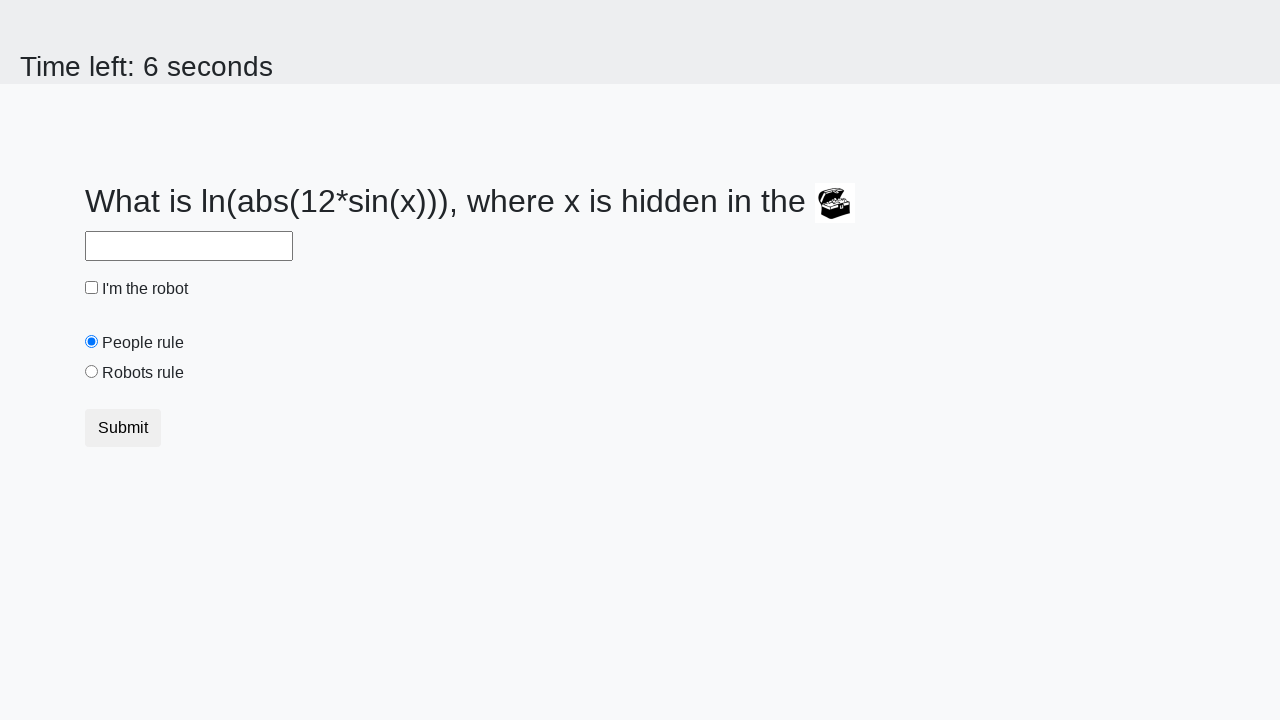

Calculated mathematical result from hidden value
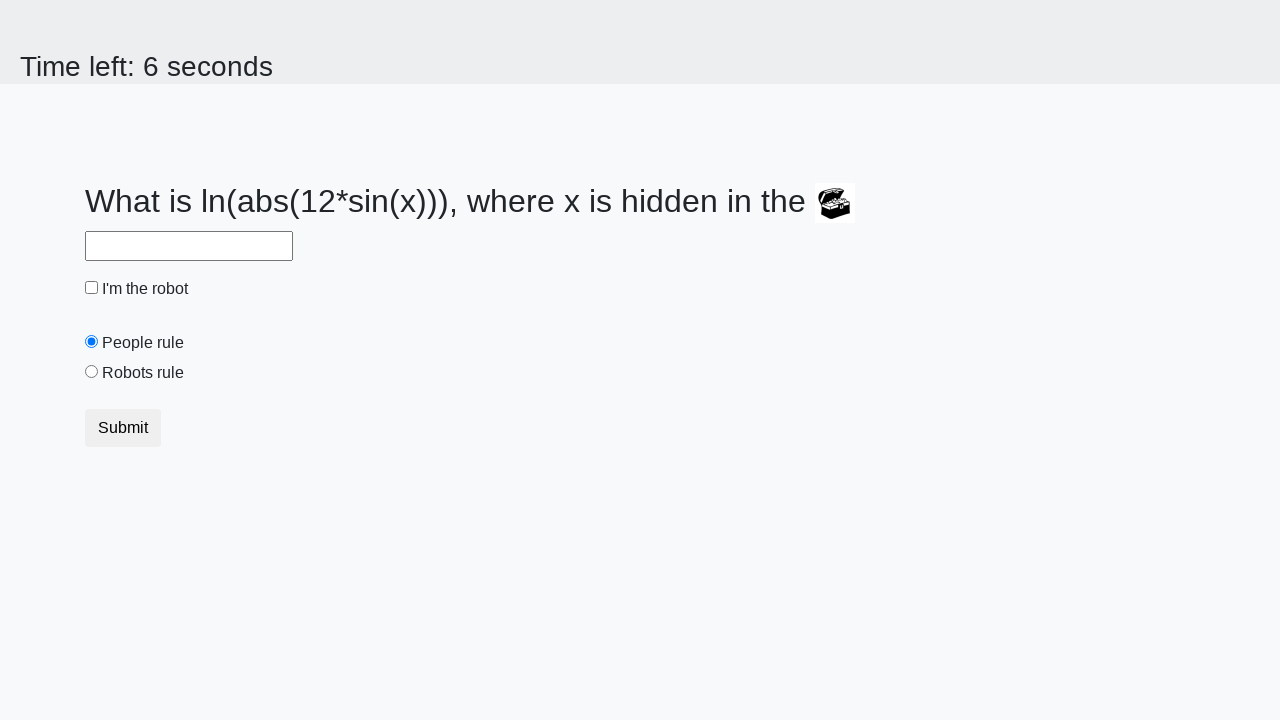

Filled answer field with calculated value on #answer
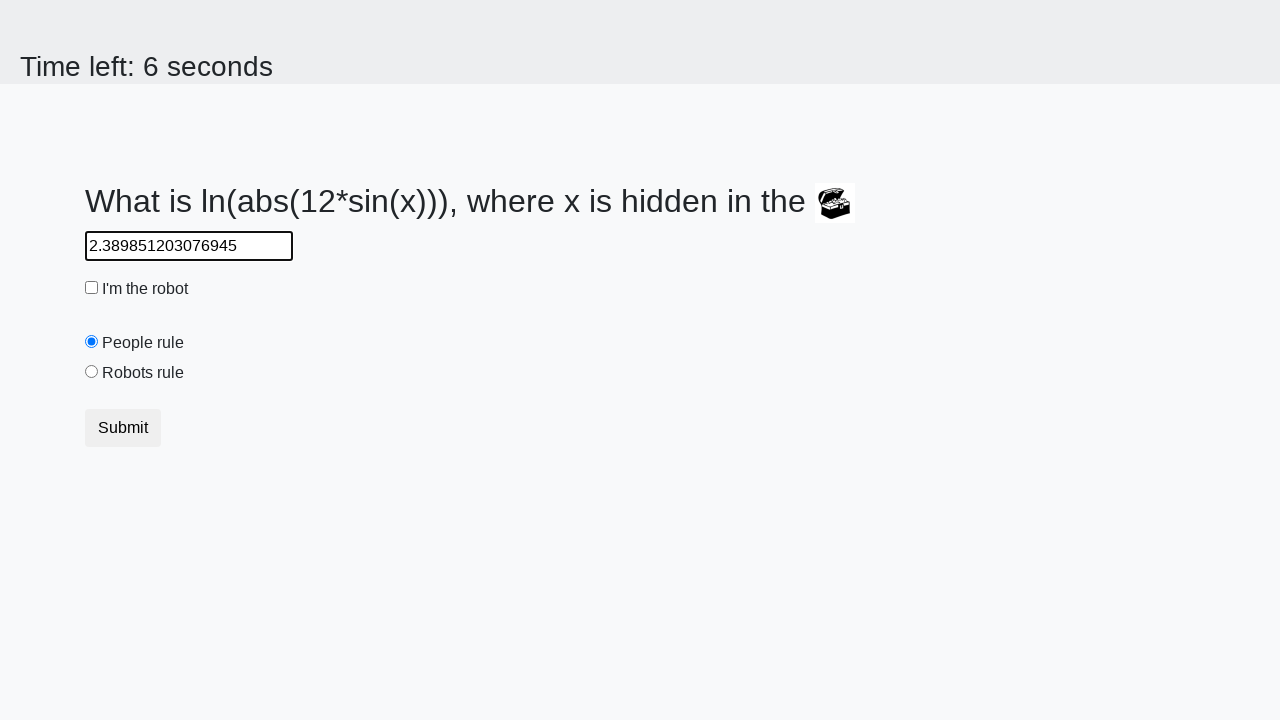

Checked robot checkbox at (92, 288) on #robotCheckbox
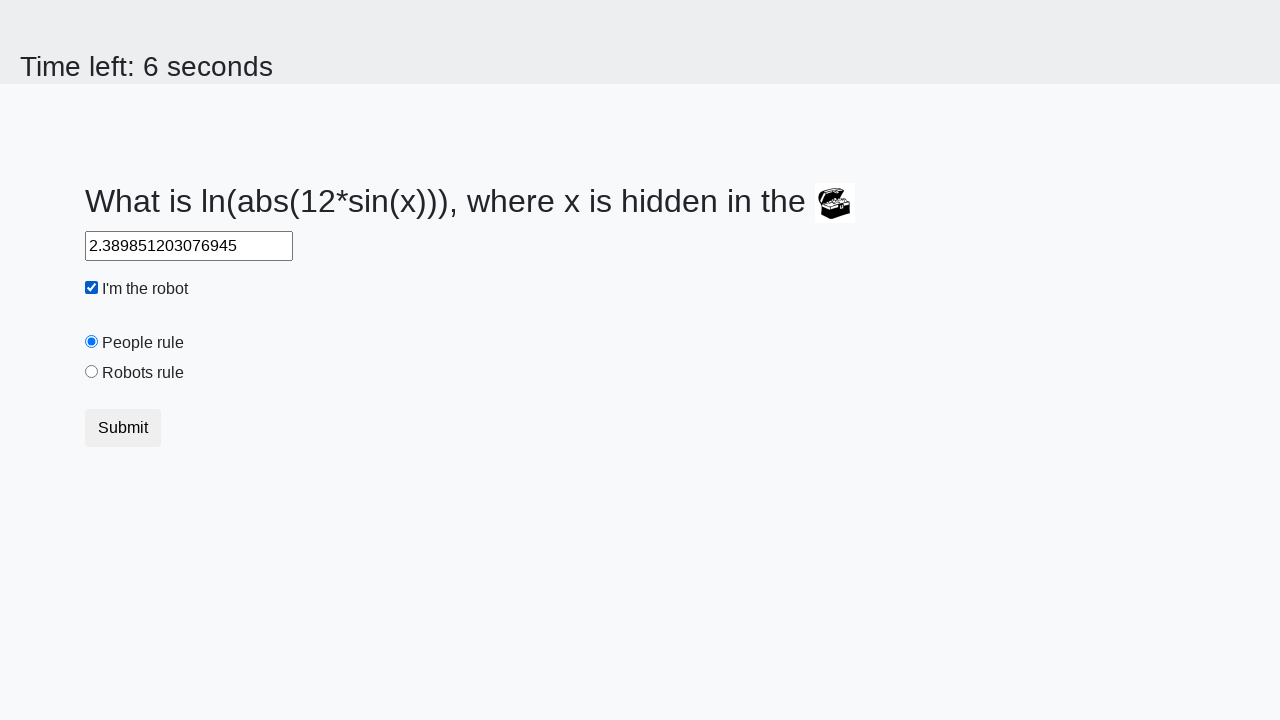

Selected 'robots rule' radio button at (92, 372) on #robotsRule
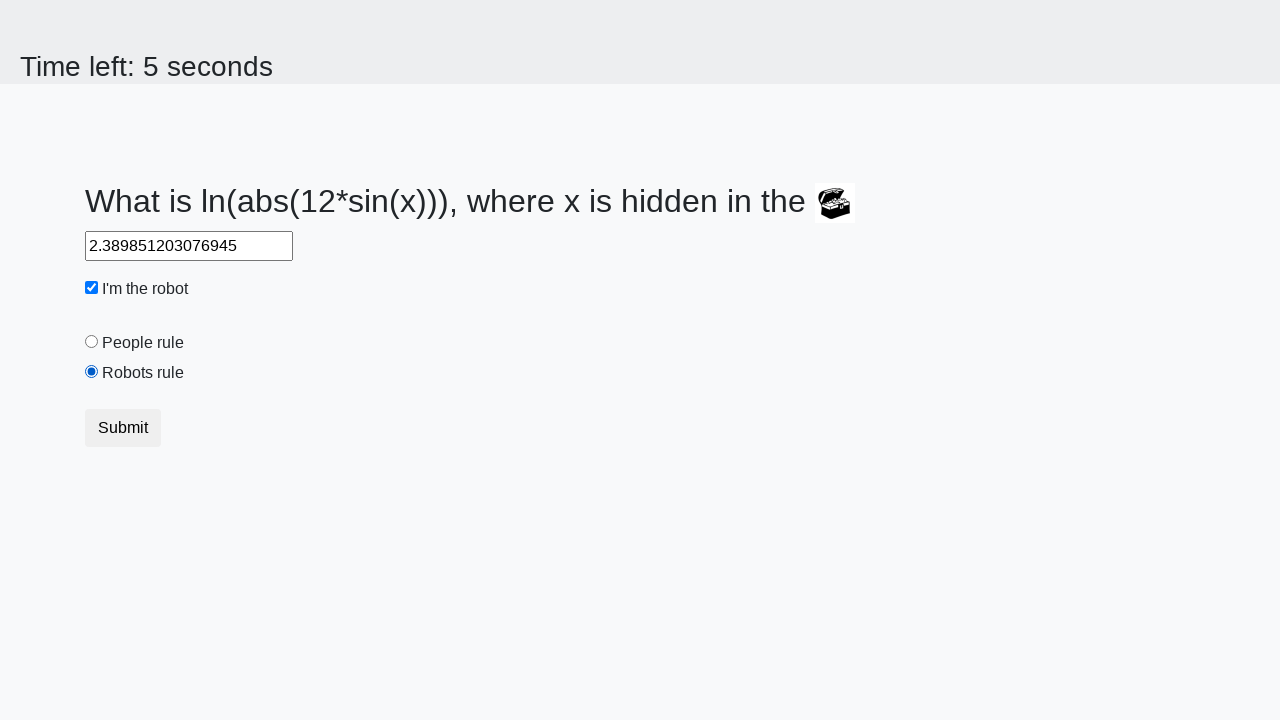

Clicked submit button to complete form at (123, 428) on button.btn
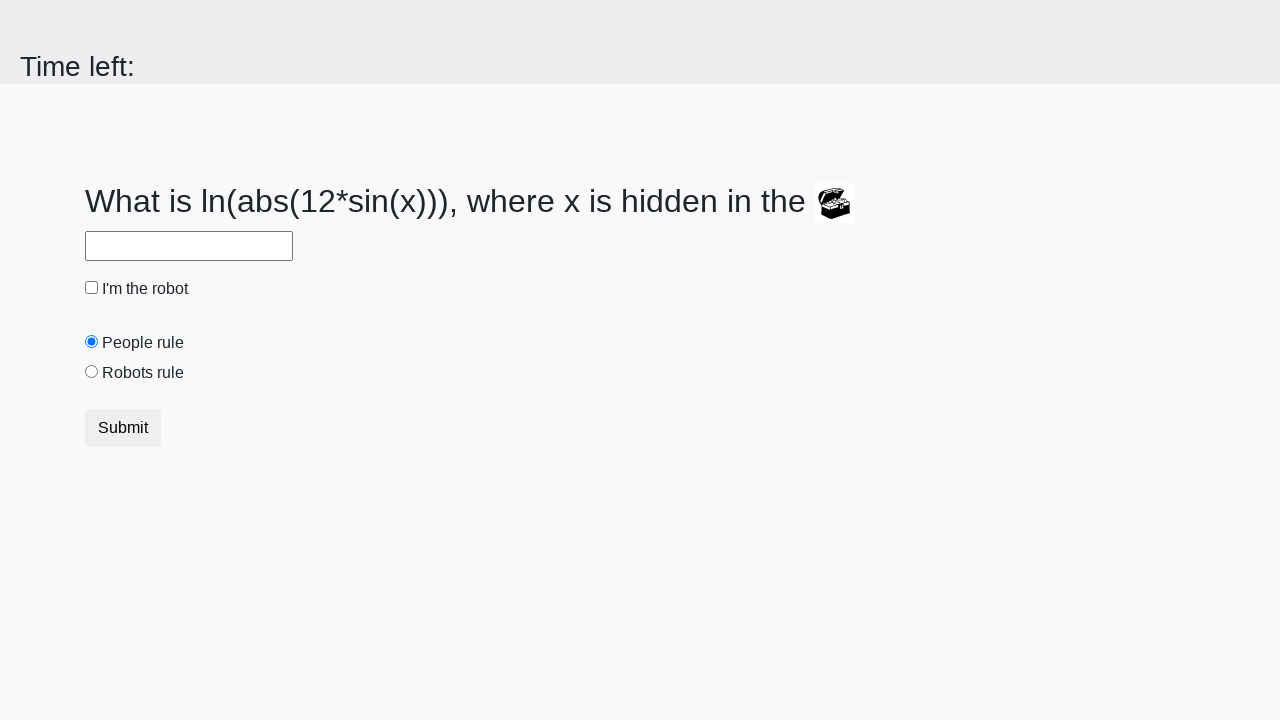

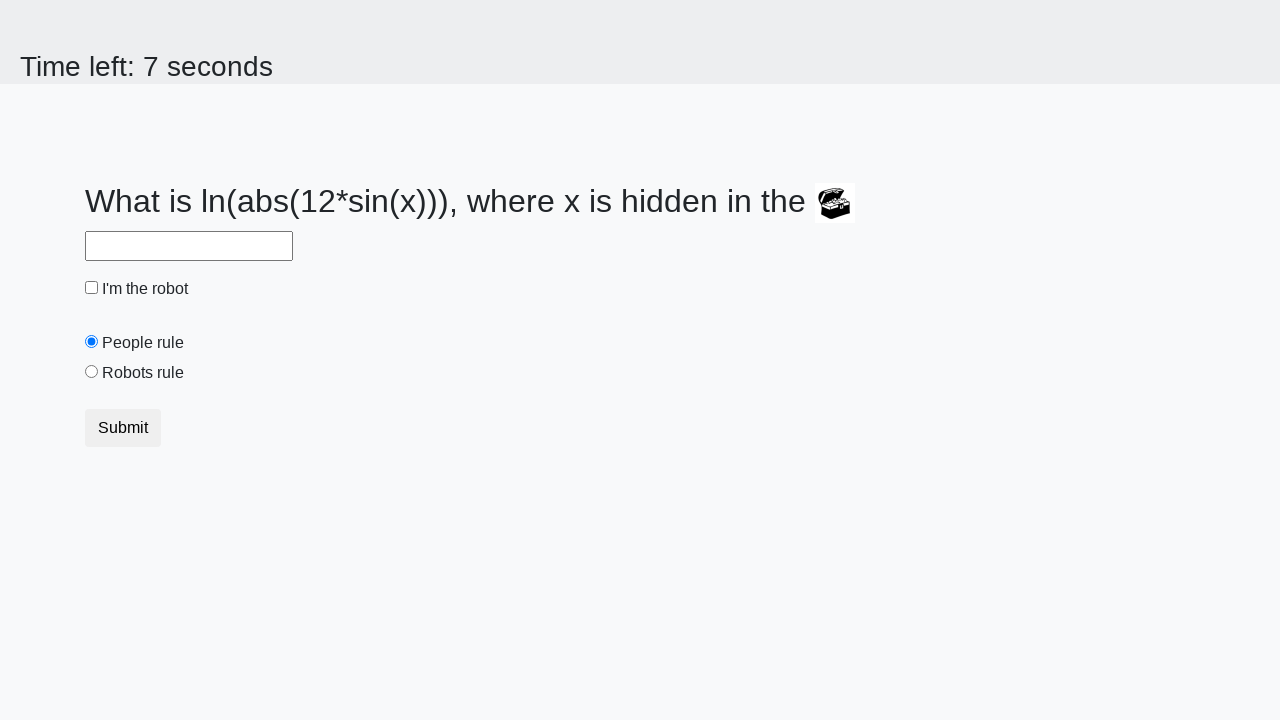